Tests alert dialog functionality by clicking action dialog button, confirming the dialog, and accepting the browser alert

Starting URL: https://www.jqueryscript.net/demo/bootstrap-alert-box/

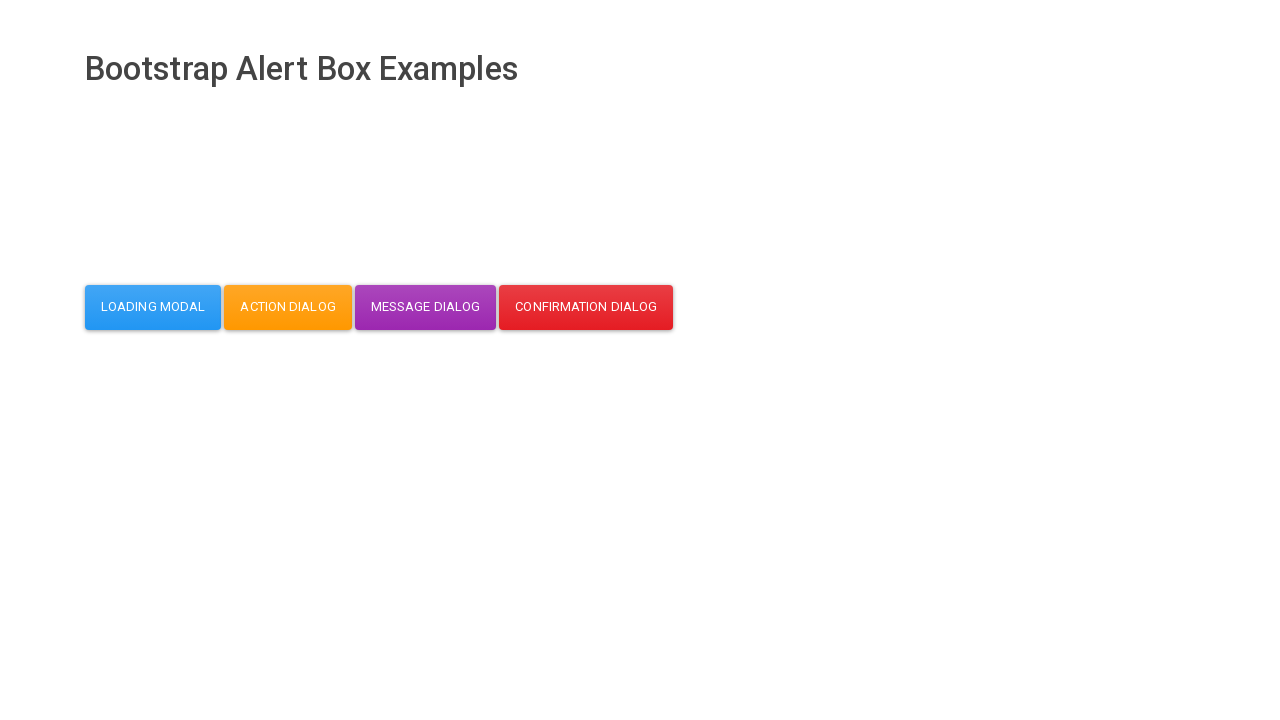

Clicked action dialog button at (288, 307) on #action
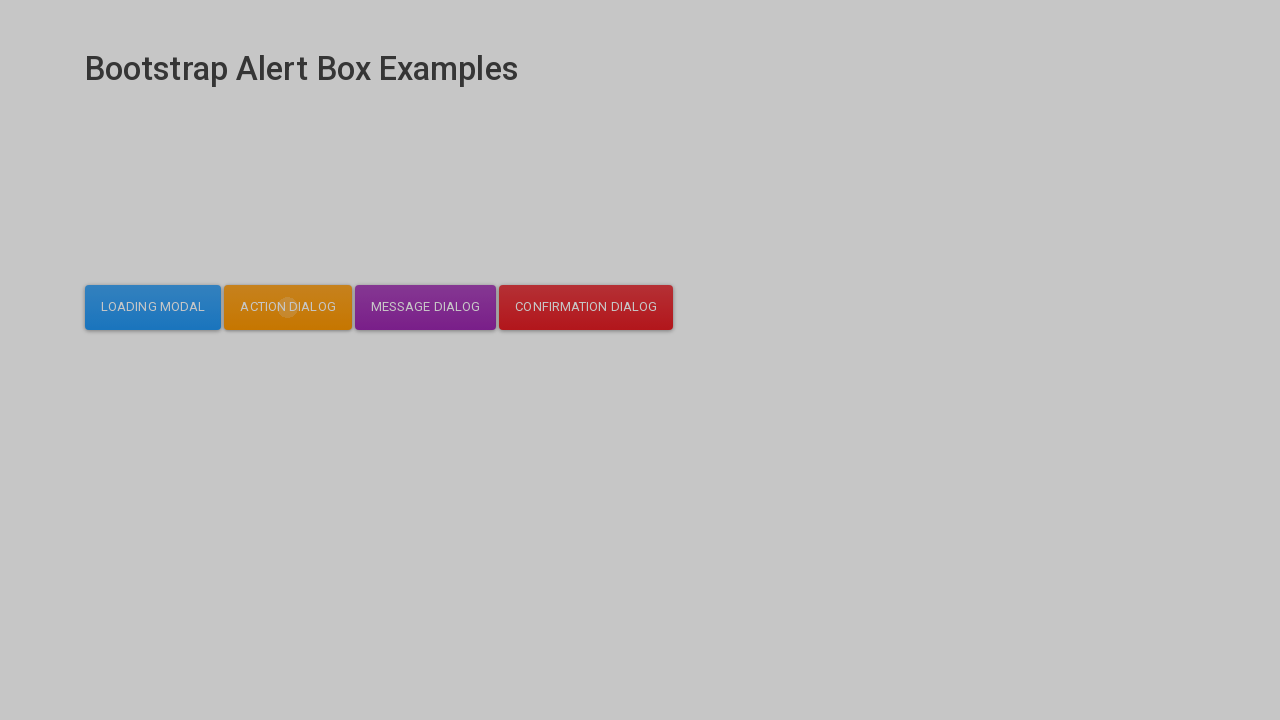

Dialog appeared and is visible
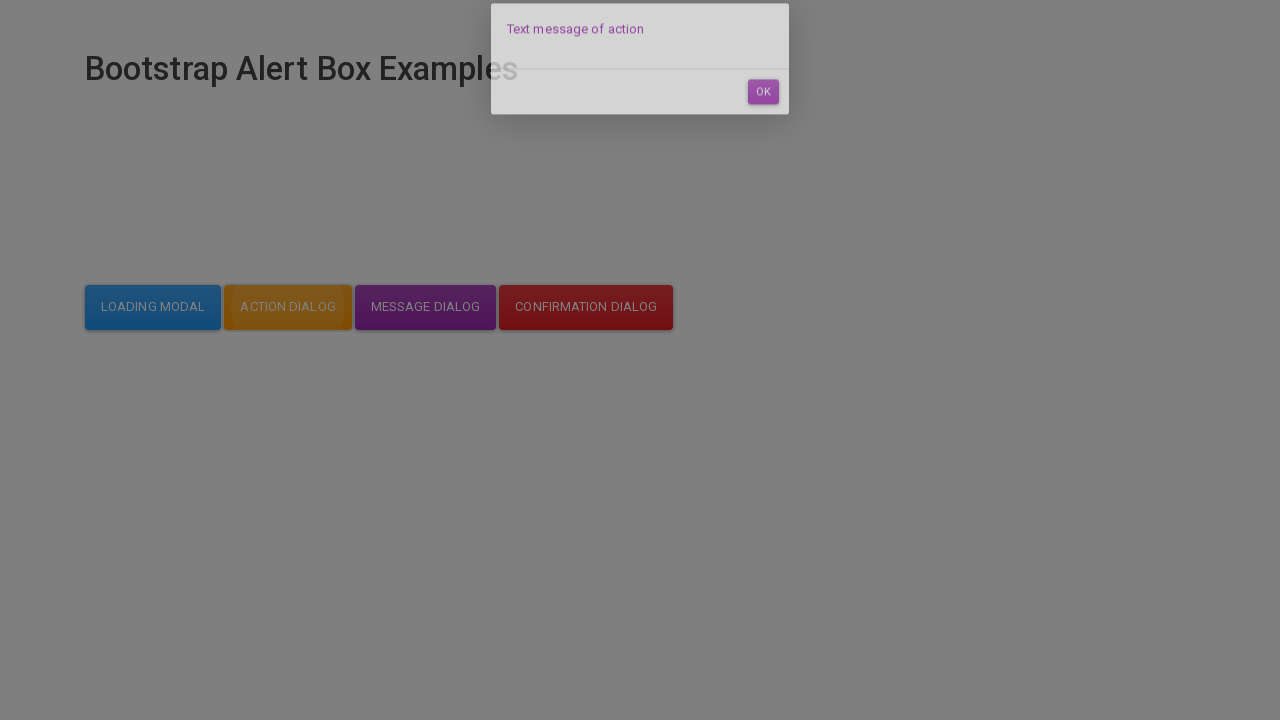

Clicked OK button to confirm dialog at (763, 117) on #dialog-mycodemyway-action
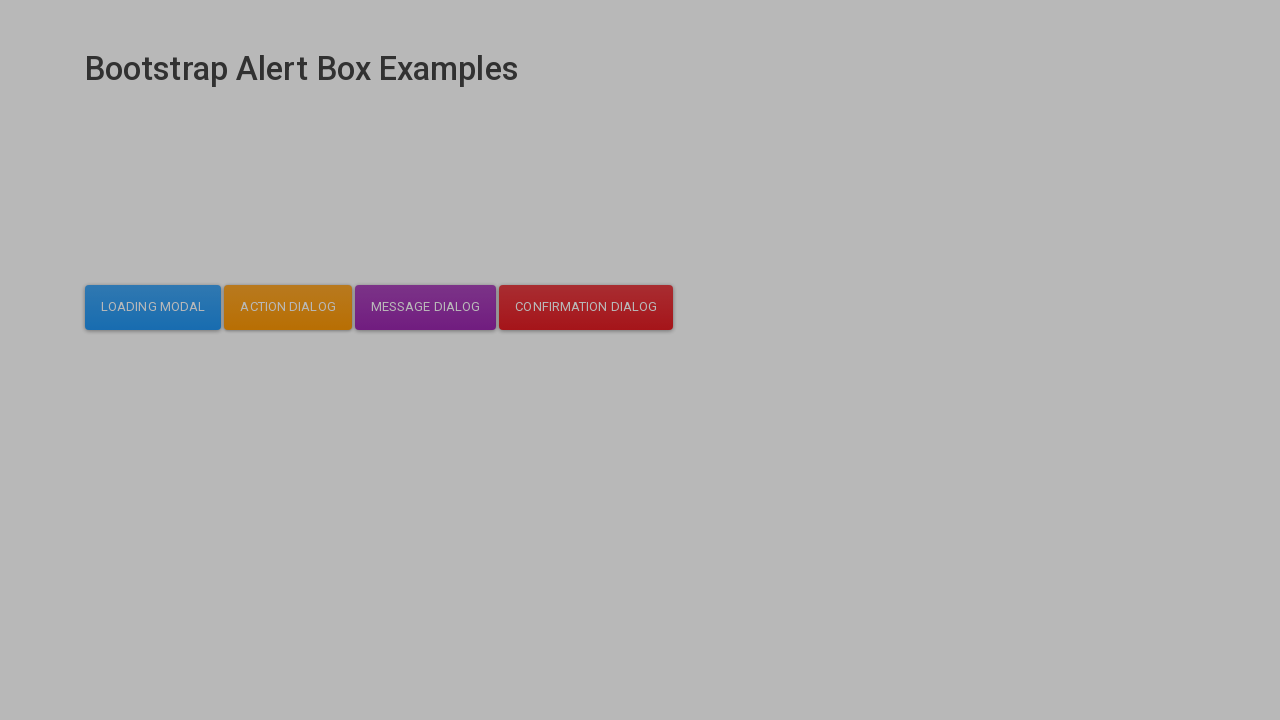

Set up dialog handler to accept browser alert
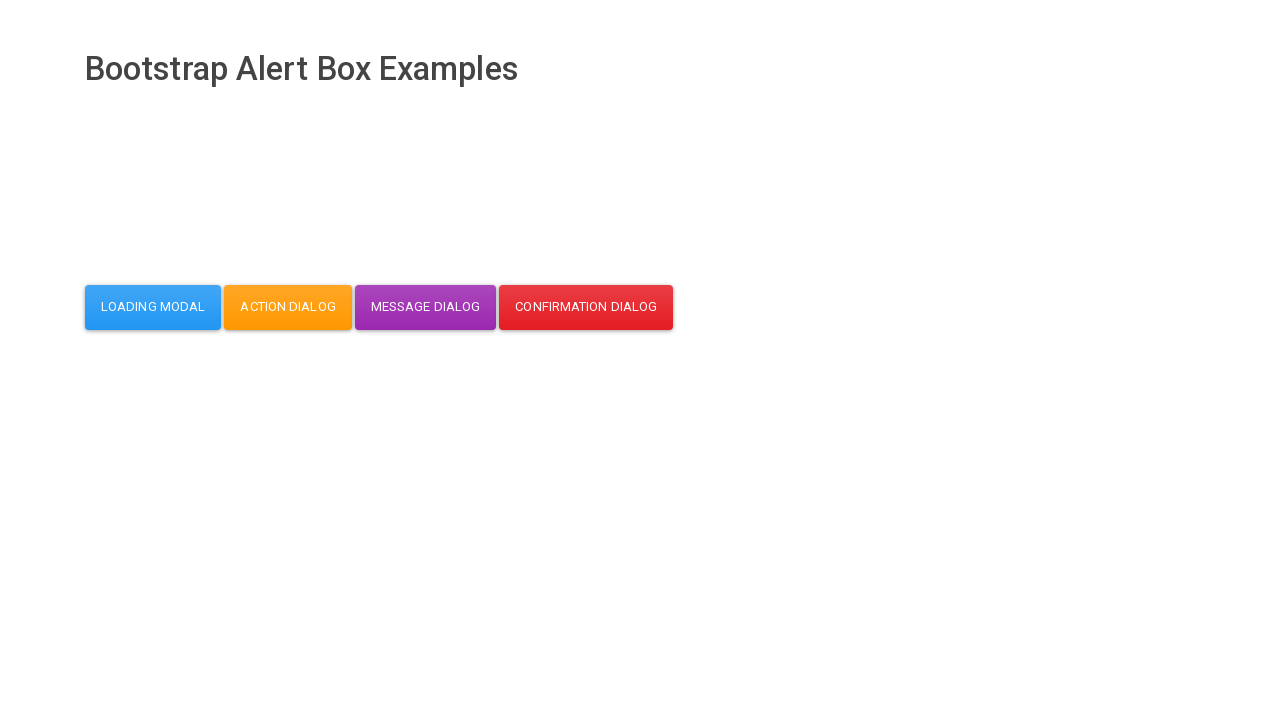

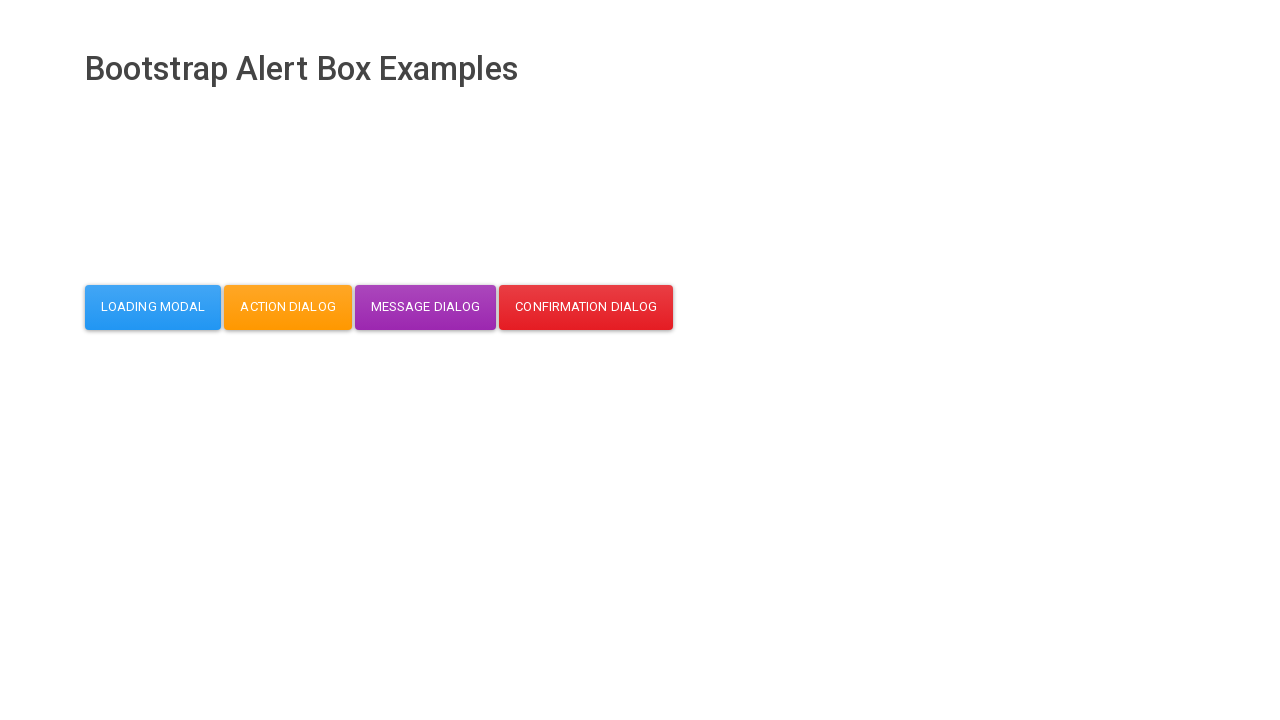